Tests drag and drop functionality by dragging column A to column B and verifying the columns swap positions.

Starting URL: https://the-internet.herokuapp.com/drag_and_drop

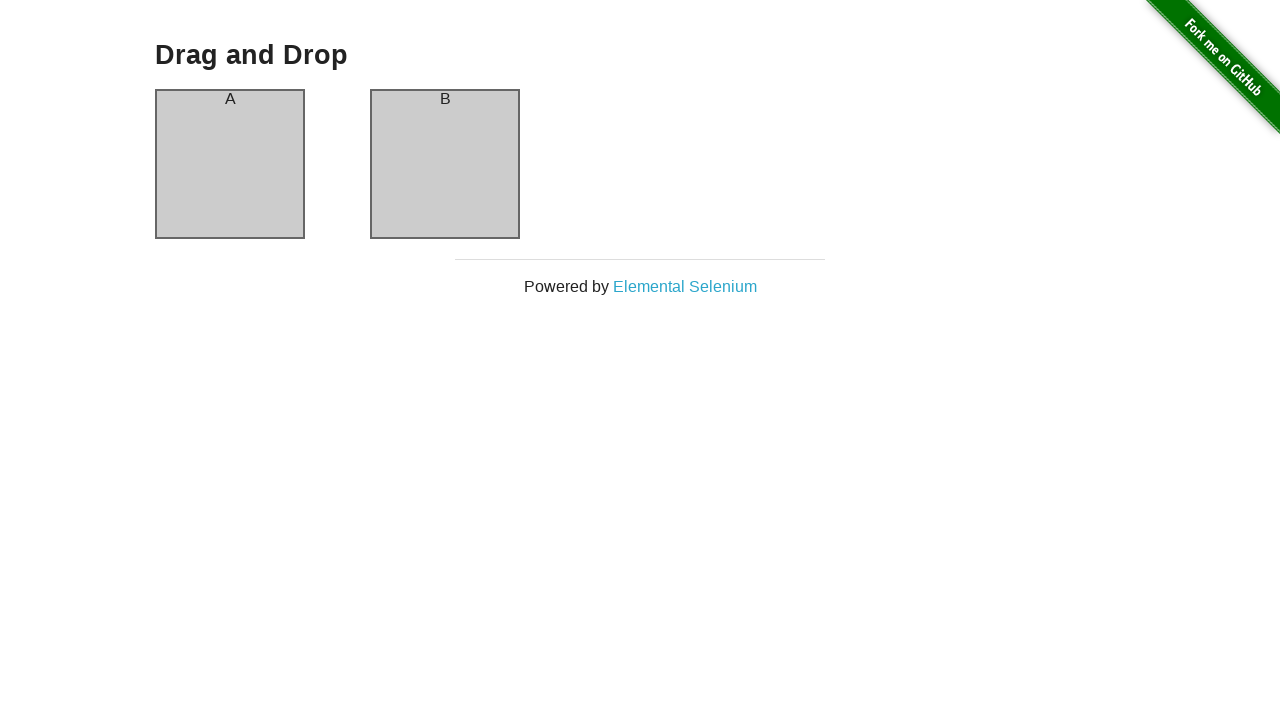

Dragged column A to column B at (445, 164)
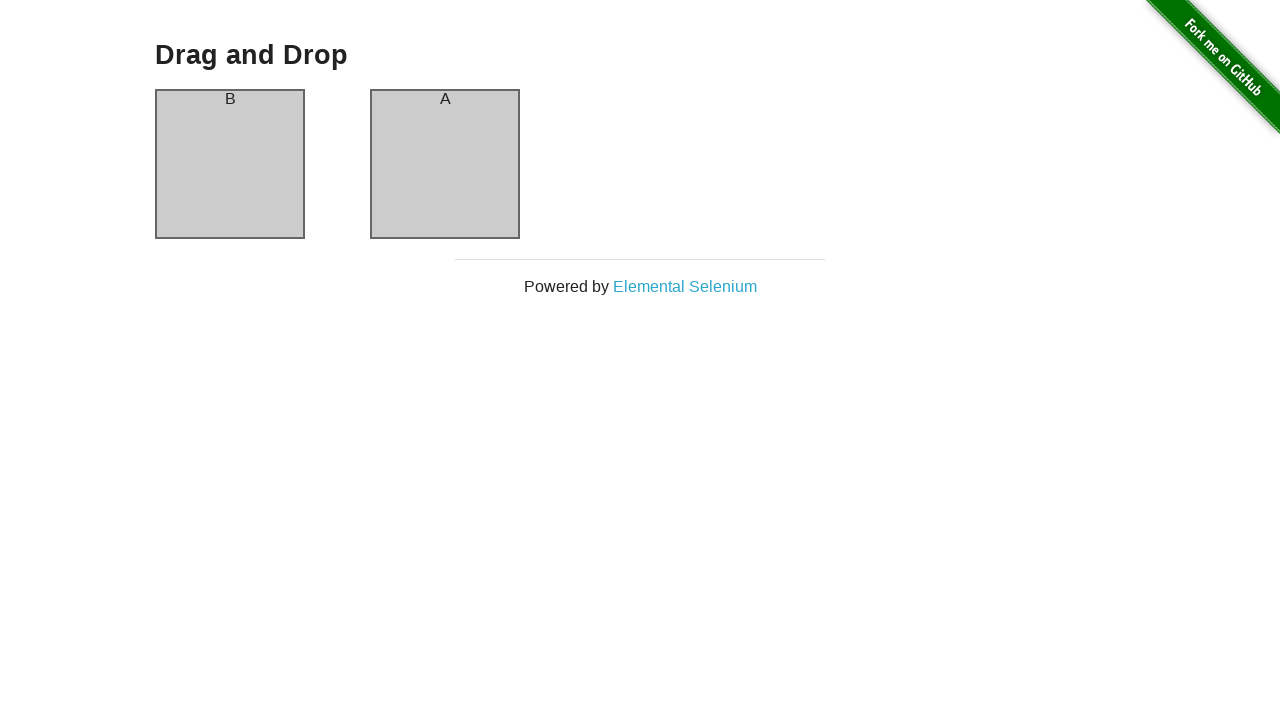

Verified that column A now displays header 'B' after drag and drop
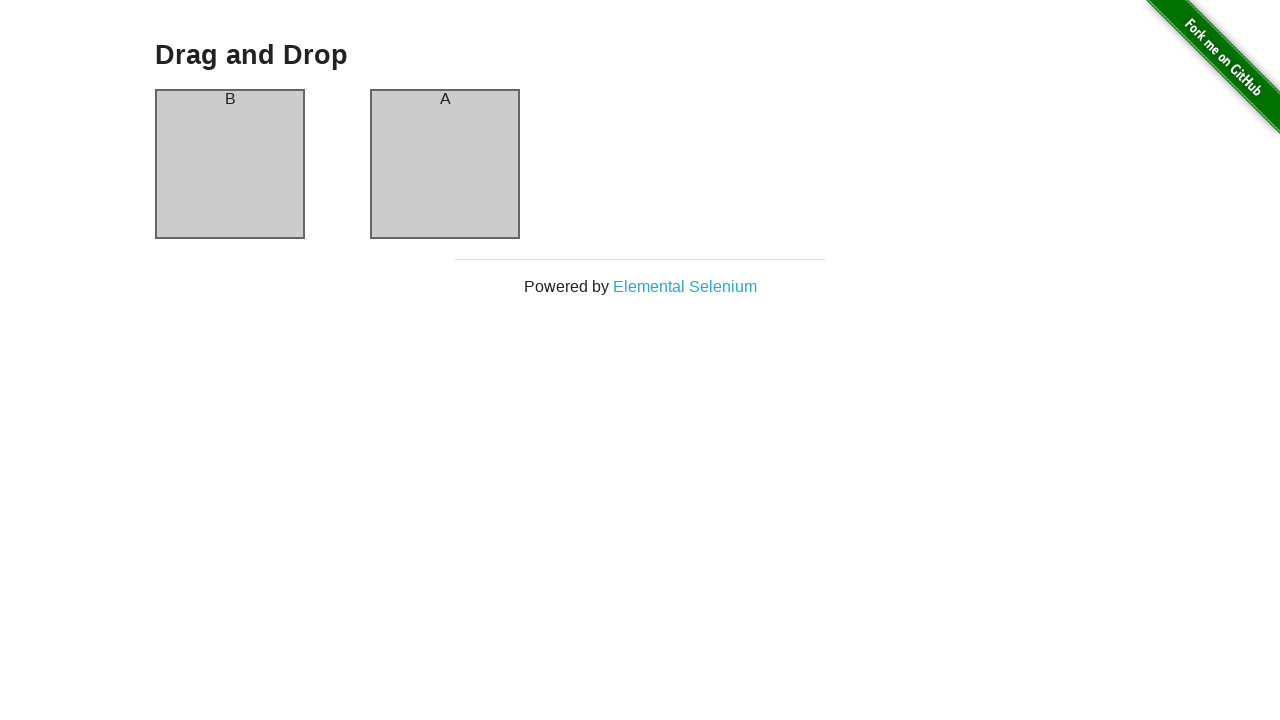

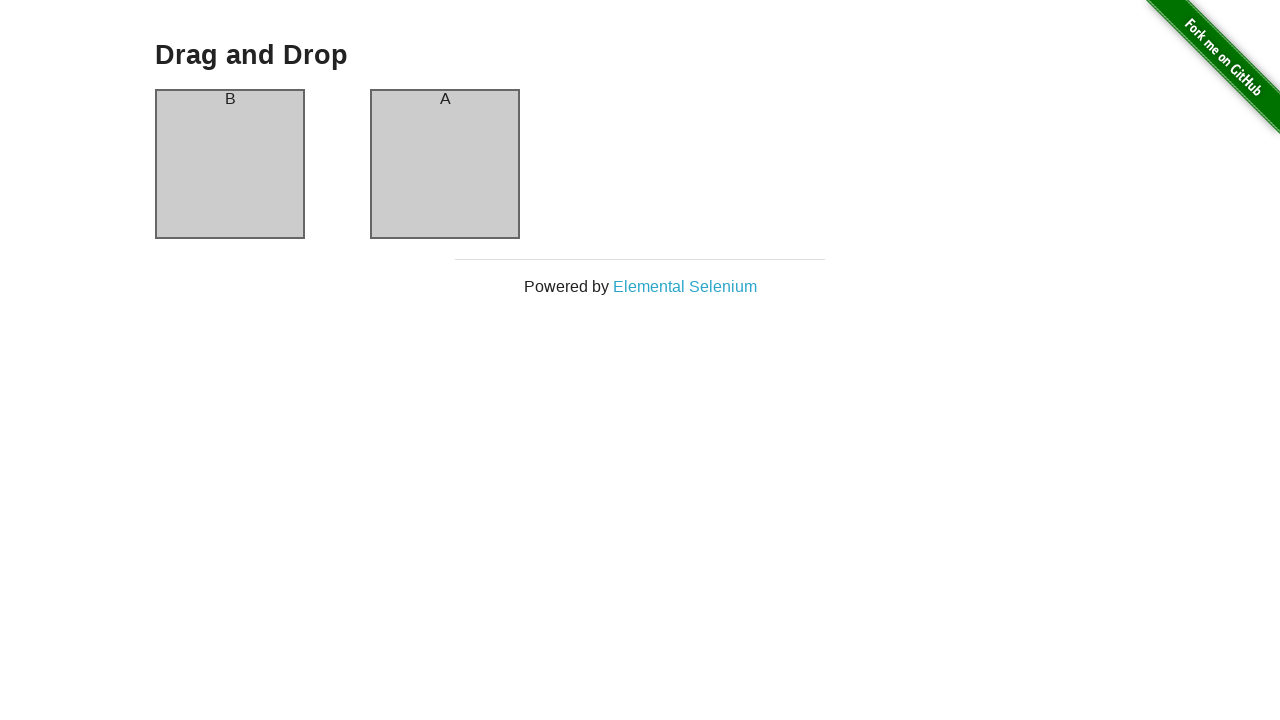